Tests dropdown selection functionality by selecting a currency from a dropdown menu and using an autocomplete field to select "India" from suggestions

Starting URL: https://rahulshettyacademy.com/dropdownsPractise/

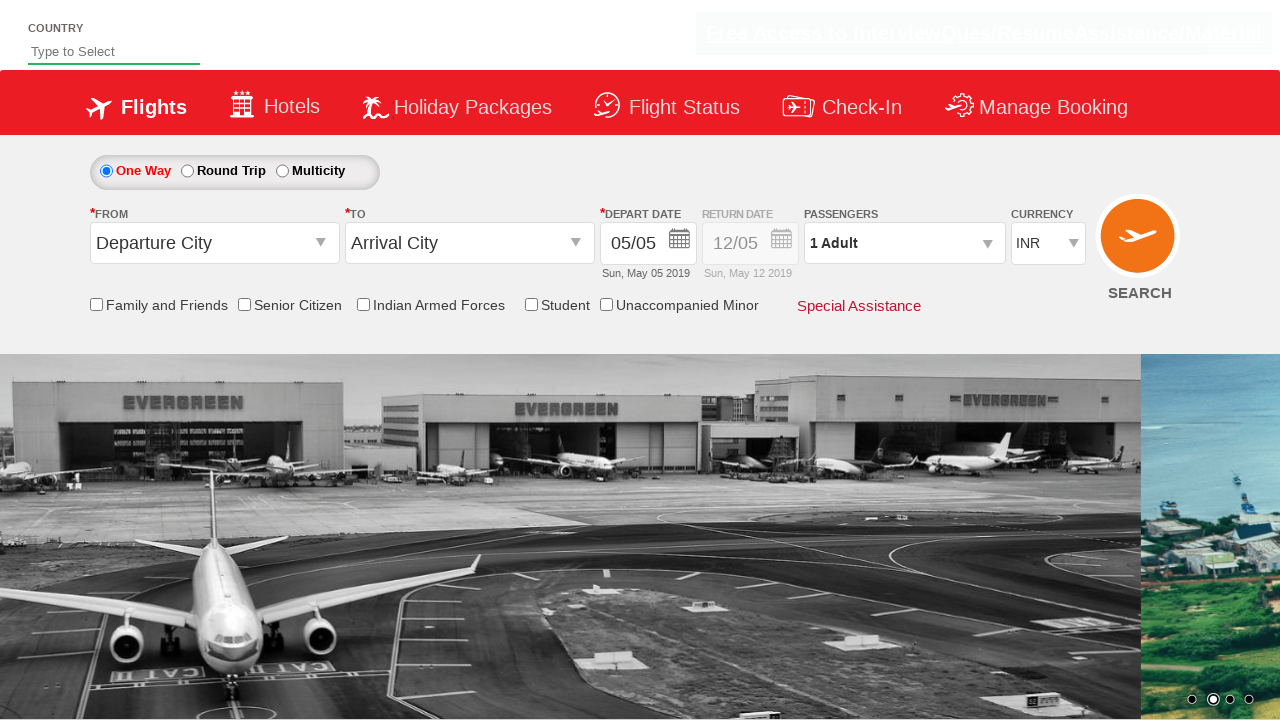

Navigated to dropdowns practice page
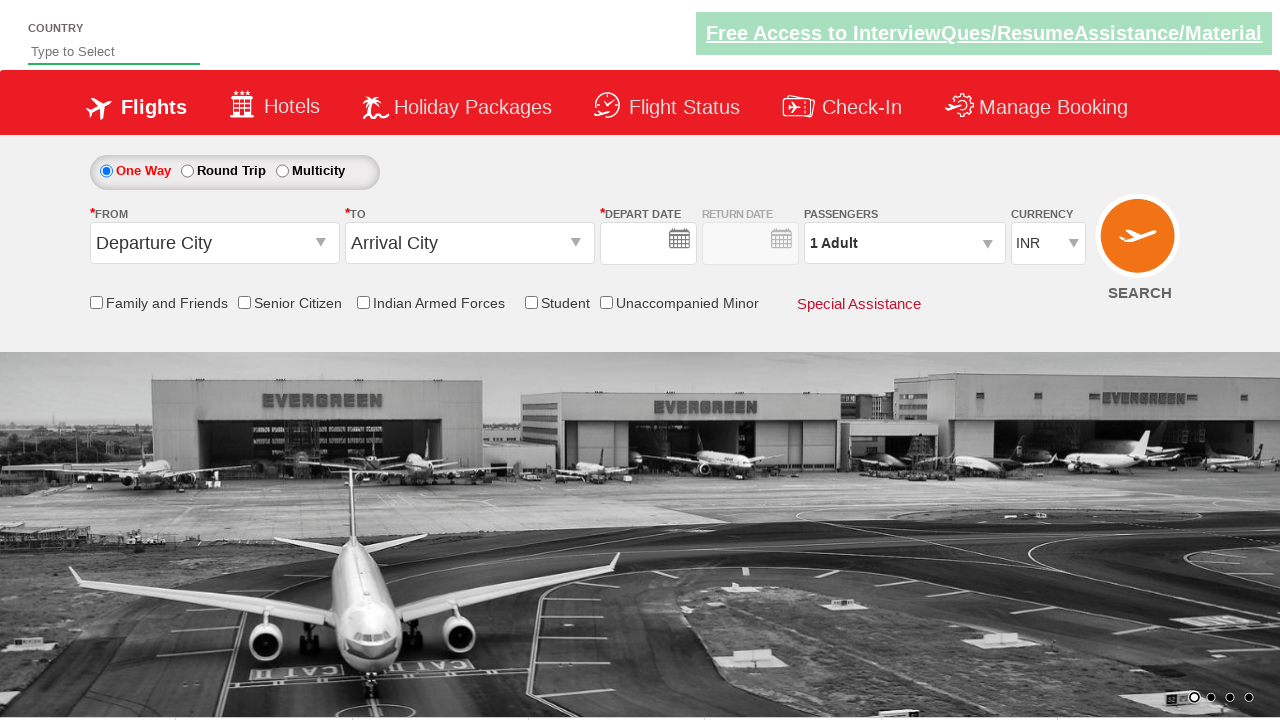

Selected 4th currency option from dropdown (index 3) on #ctl00_mainContent_DropDownListCurrency
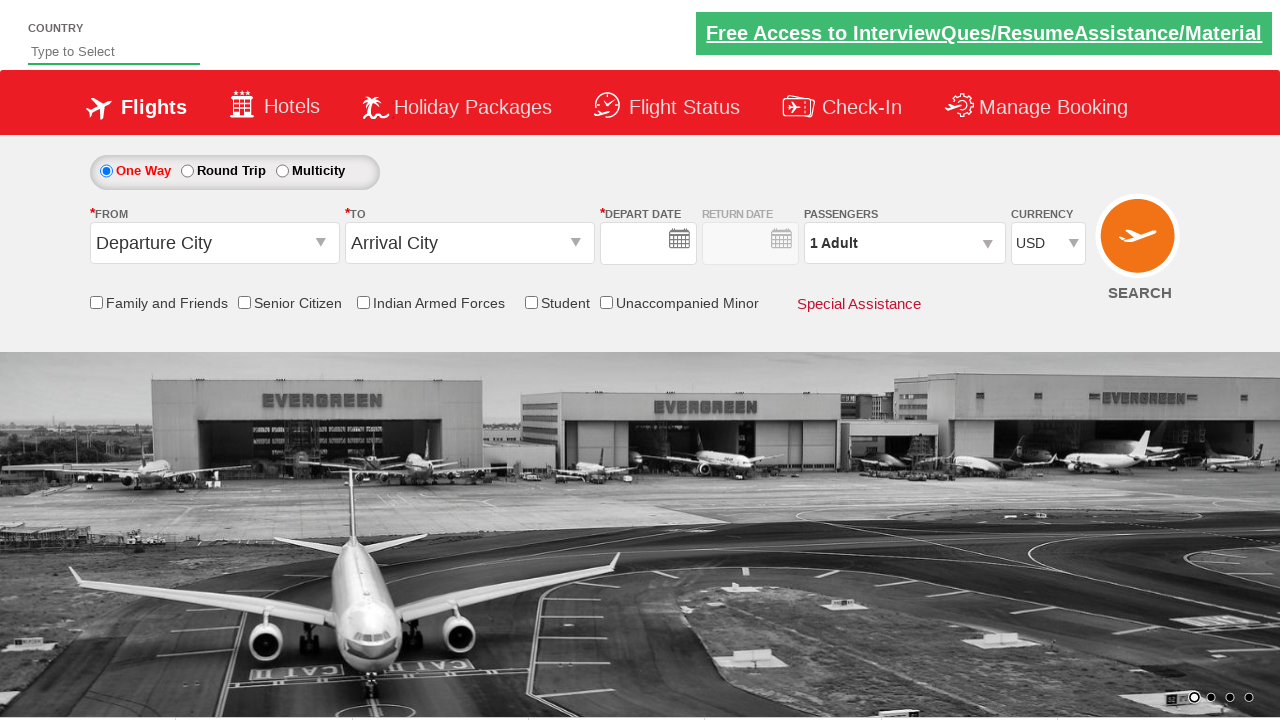

Typed 'ind' in autosuggest field to trigger suggestions on #autosuggest
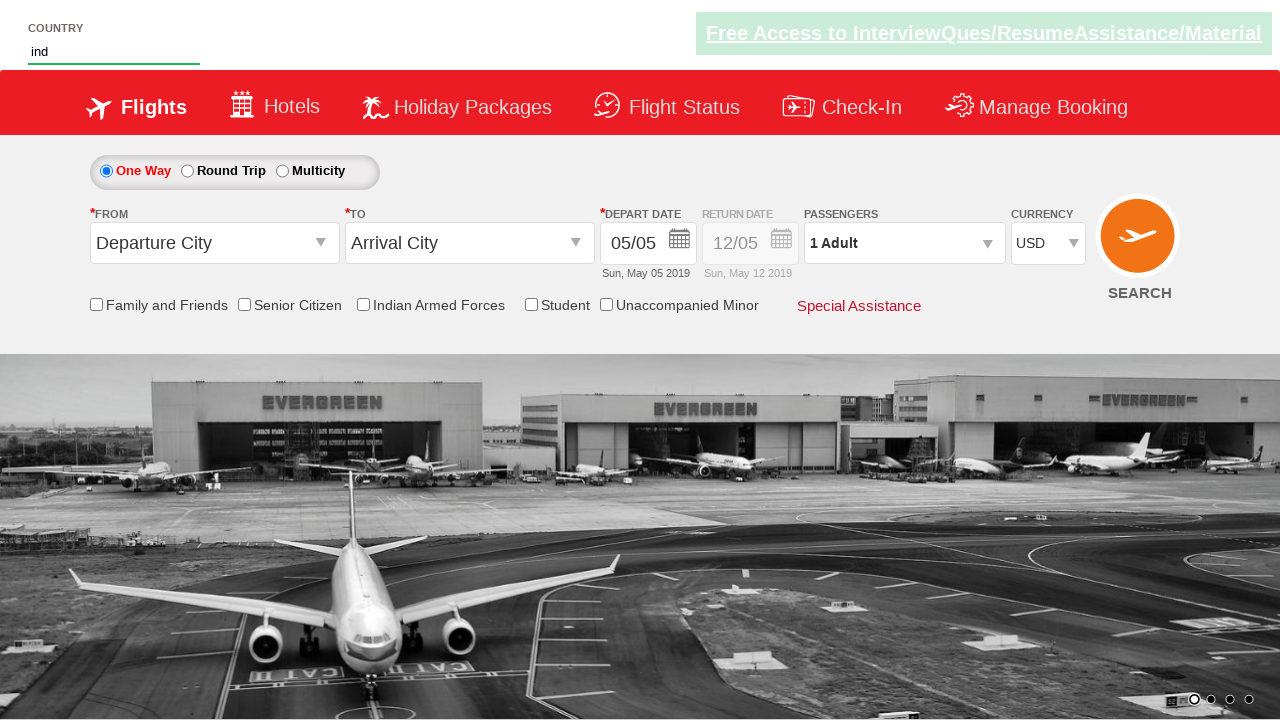

Autocomplete suggestions appeared
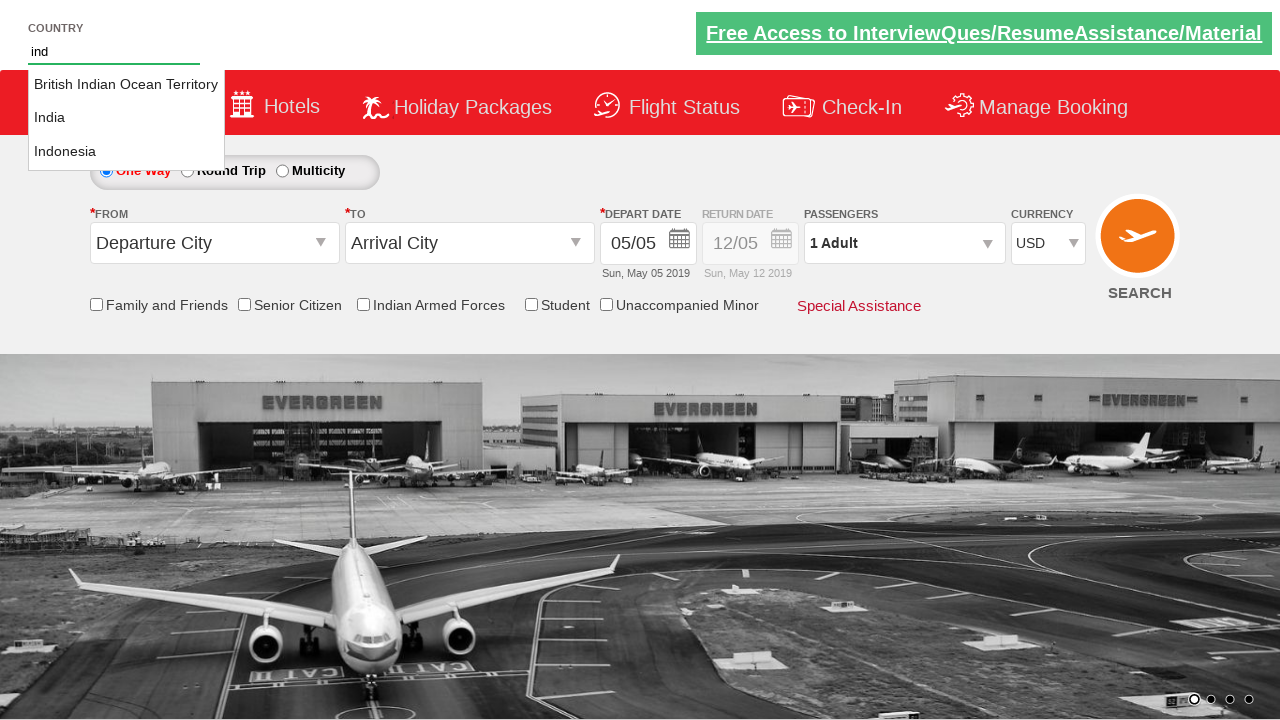

Selected 'India' from autocomplete suggestions at (126, 118) on li.ui-menu-item a:text-is('India')
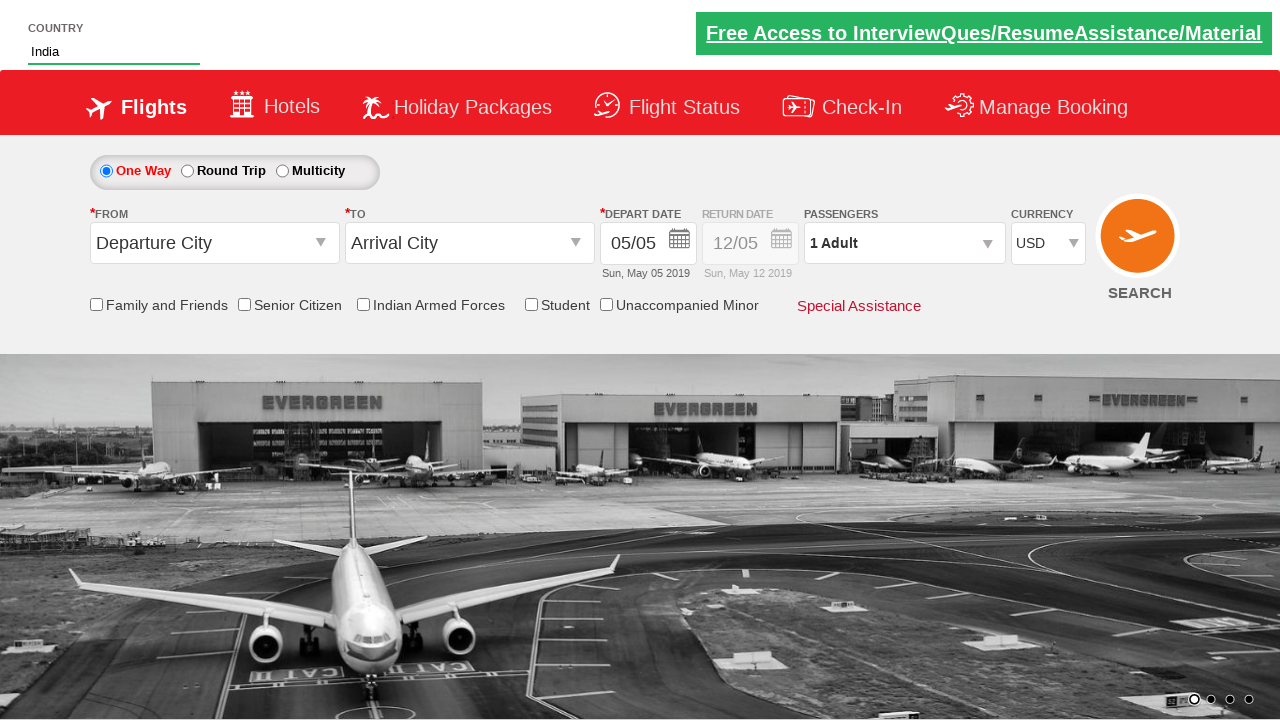

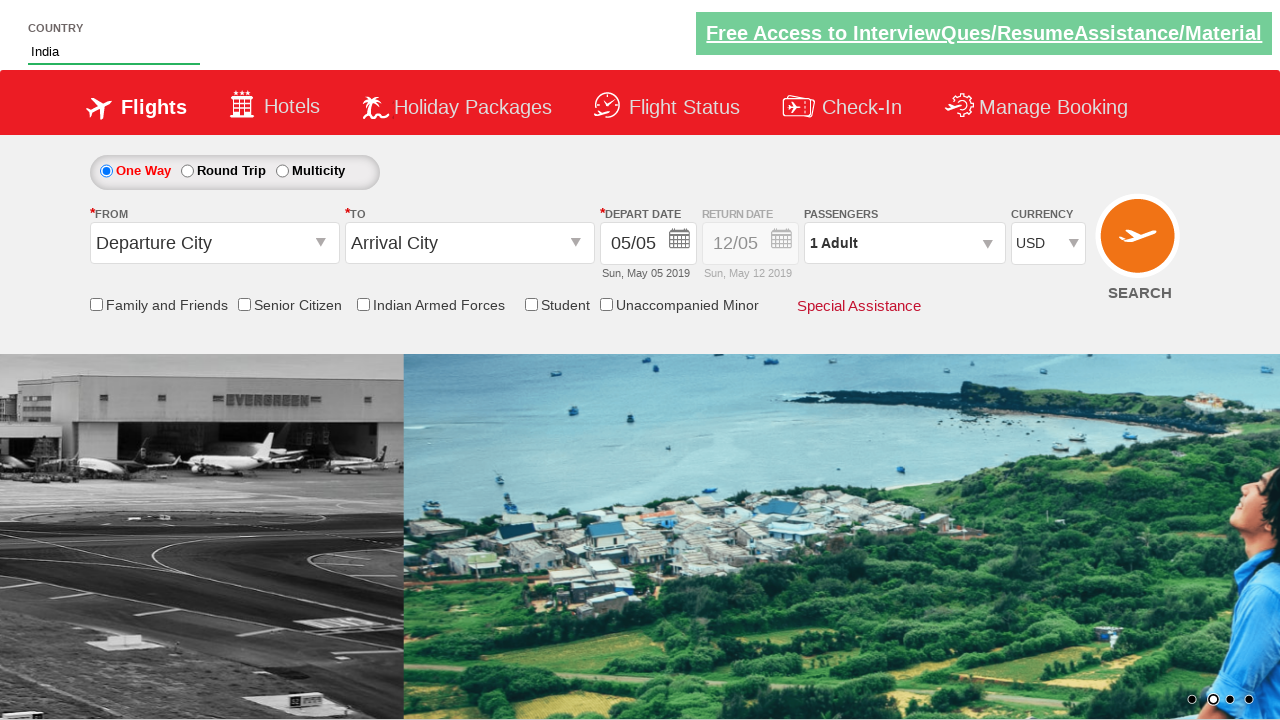